Tests the Automation Exercise website by verifying the page loads, clicking on the Products link, and verifying that the special offer element is displayed on the products page.

Starting URL: https://www.automationexercise.com/

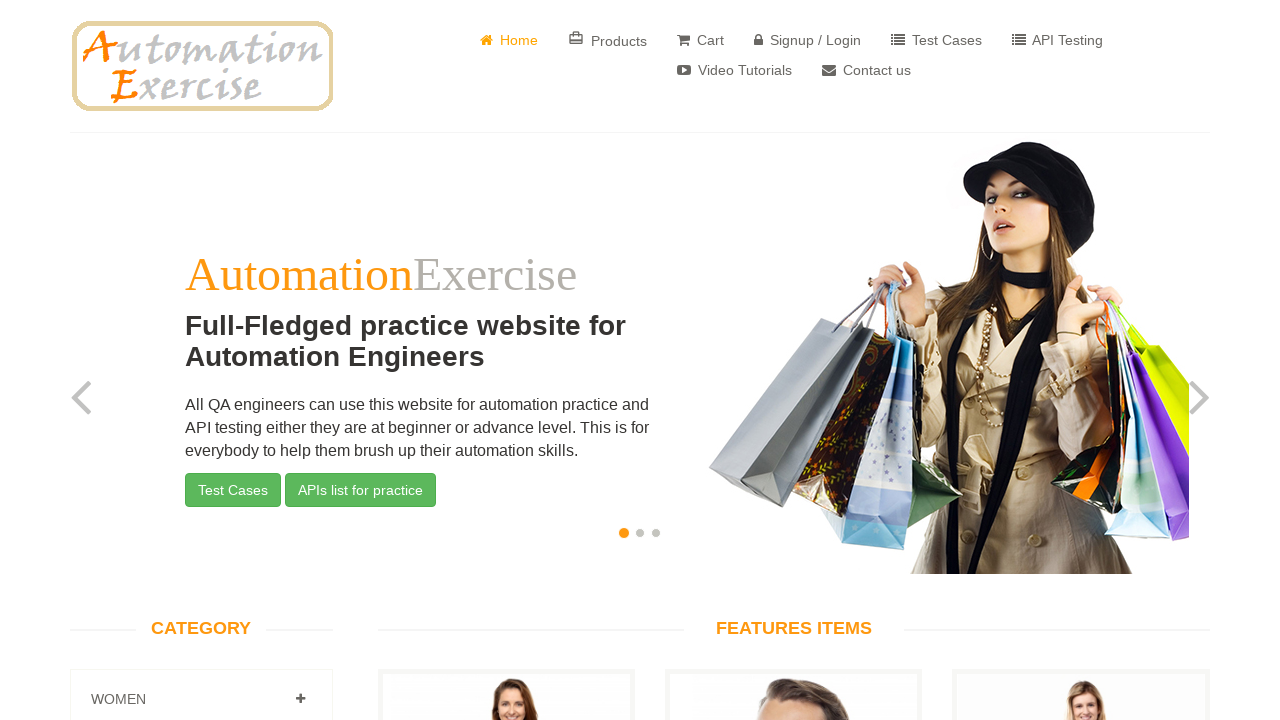

Page loaded and links are present
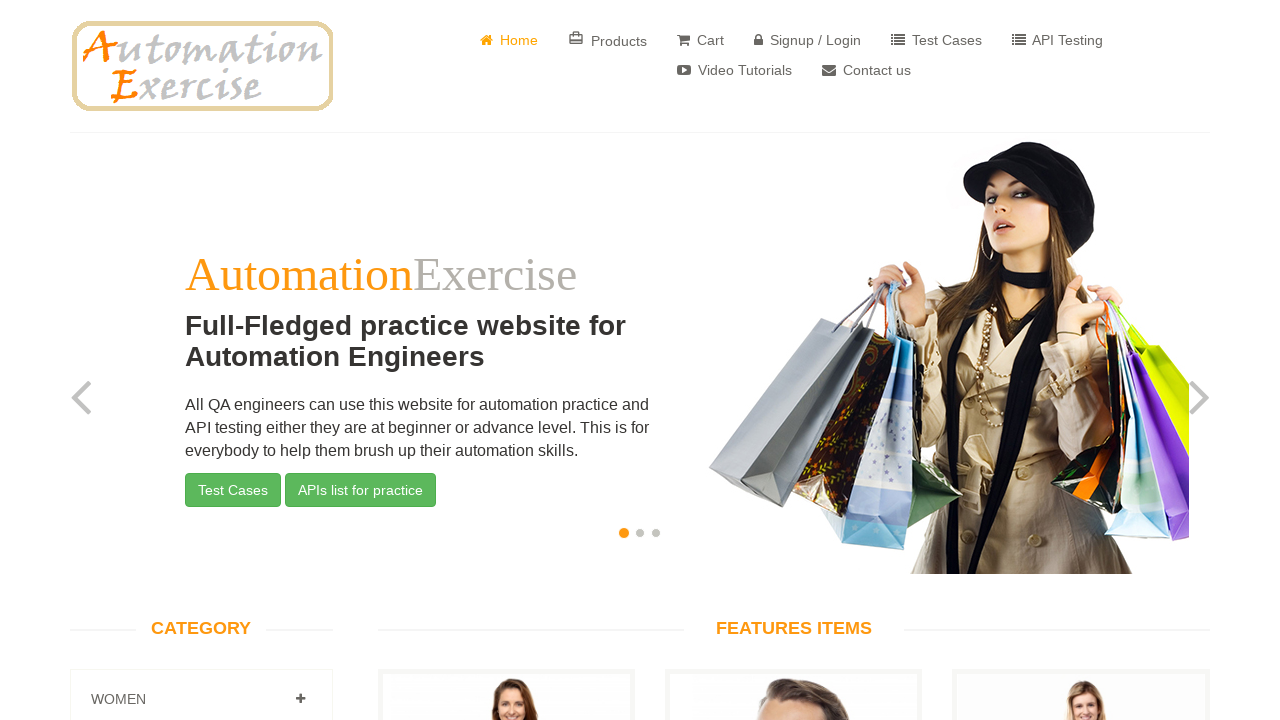

Clicked on Products link at (608, 40) on a:has-text('Products')
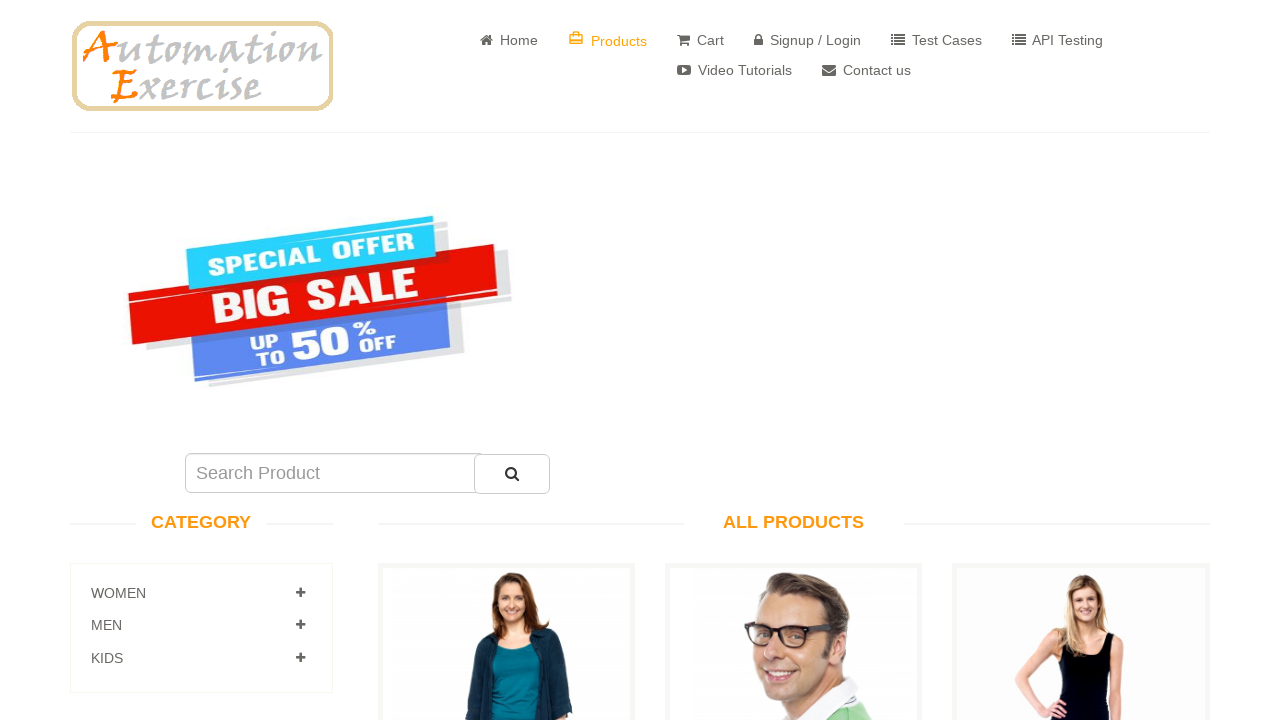

Special offer element (sale_image) is displayed on products page
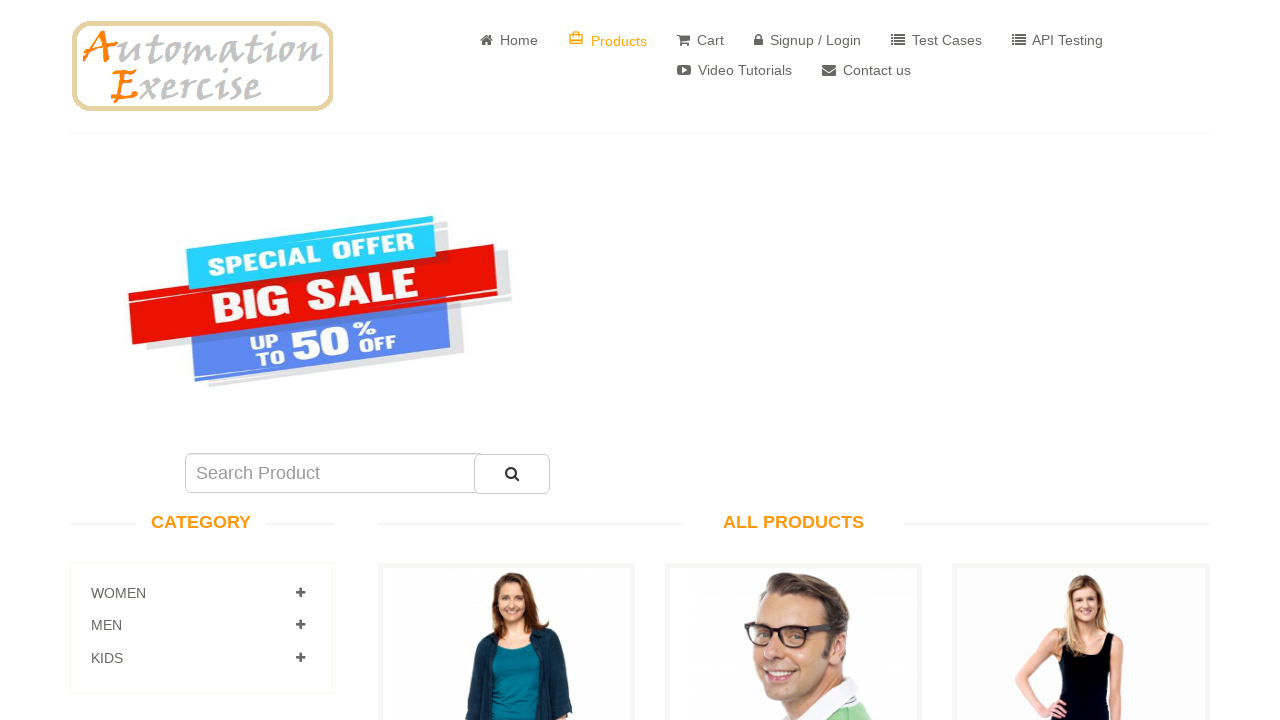

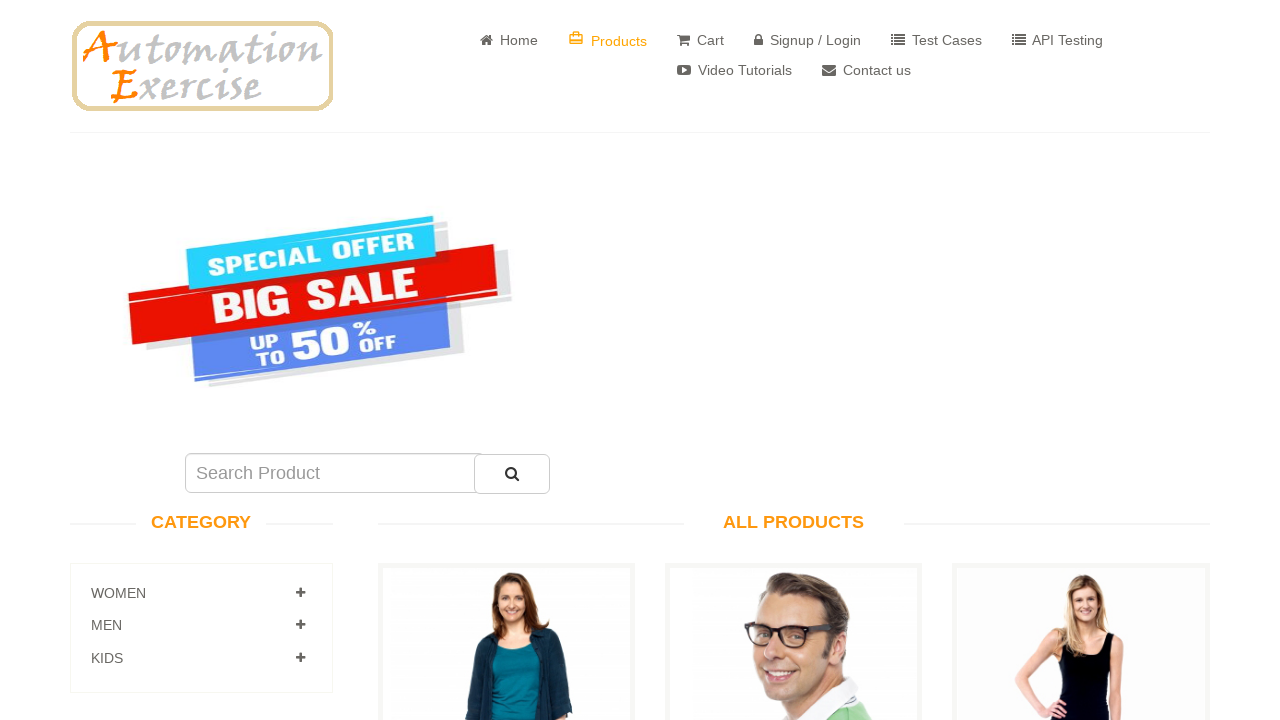